Navigates to a practice page and retrieves text and attributes from various elements using different XPath selectors

Starting URL: https://v1.training-support.net/selenium/target-practice

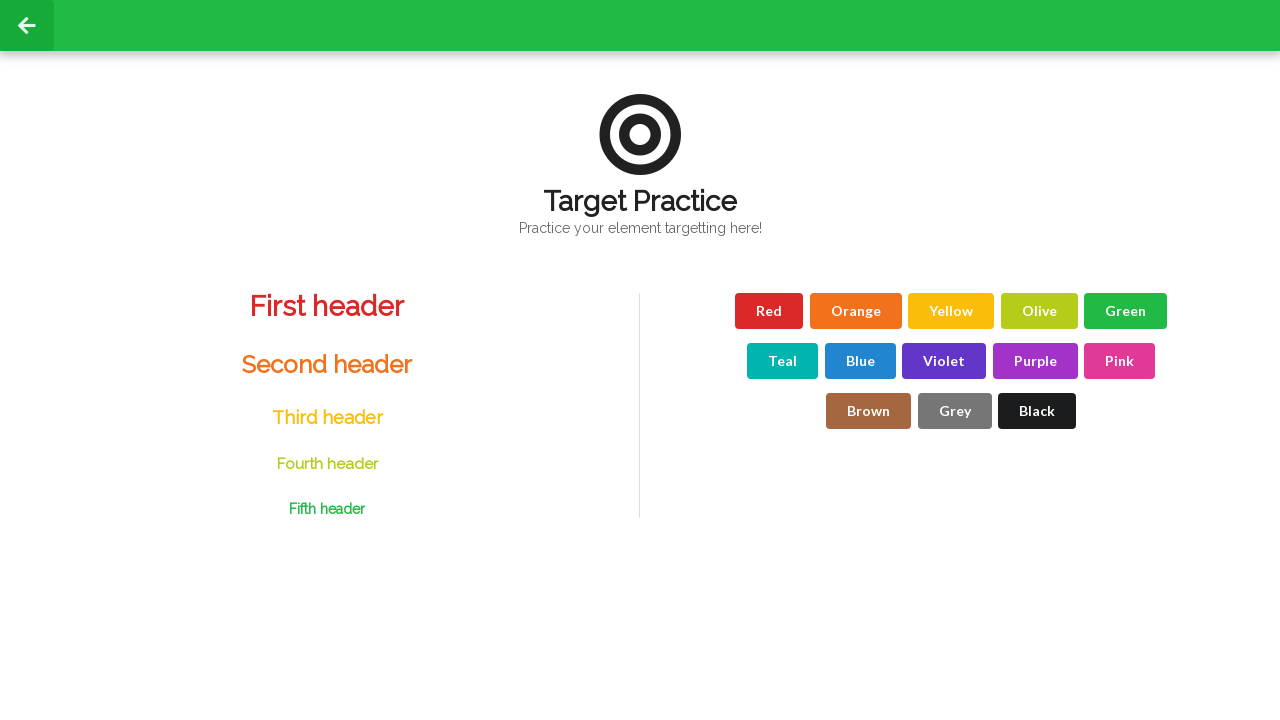

Retrieved username value from #userName field
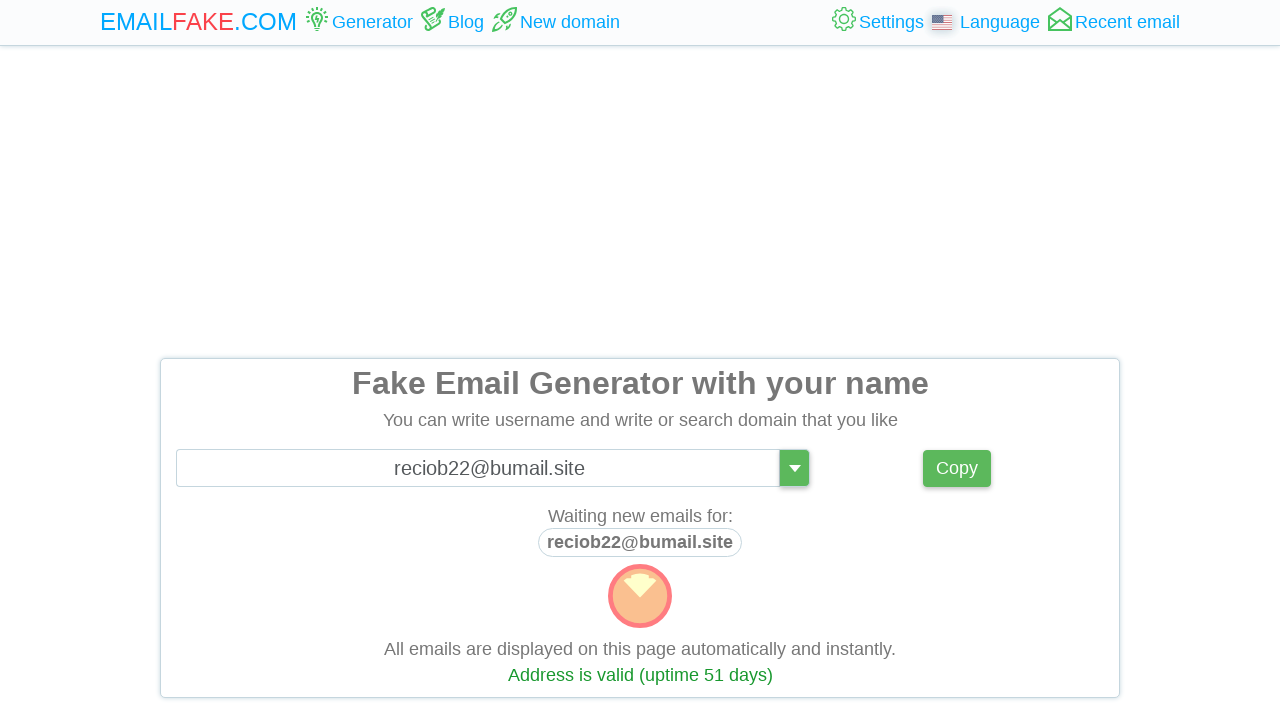

Retrieved domain value from #domainName2 field
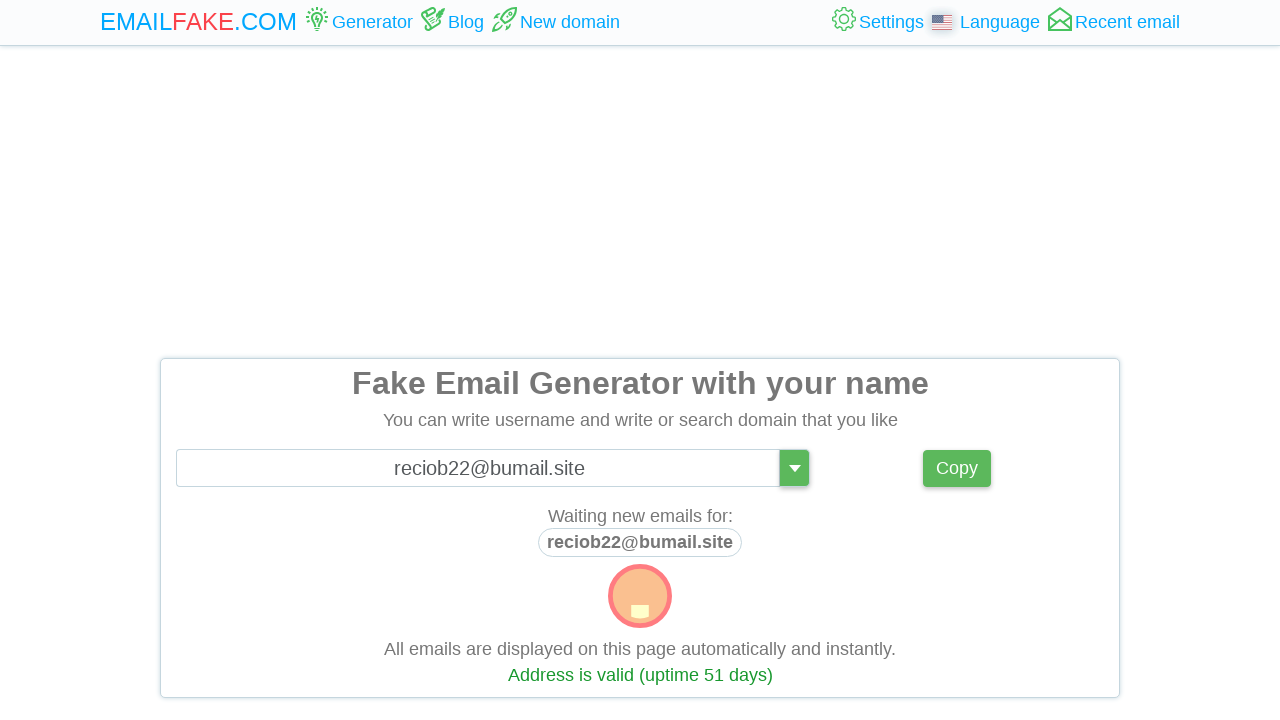

Generated fake email address: reciob22@bumail.site
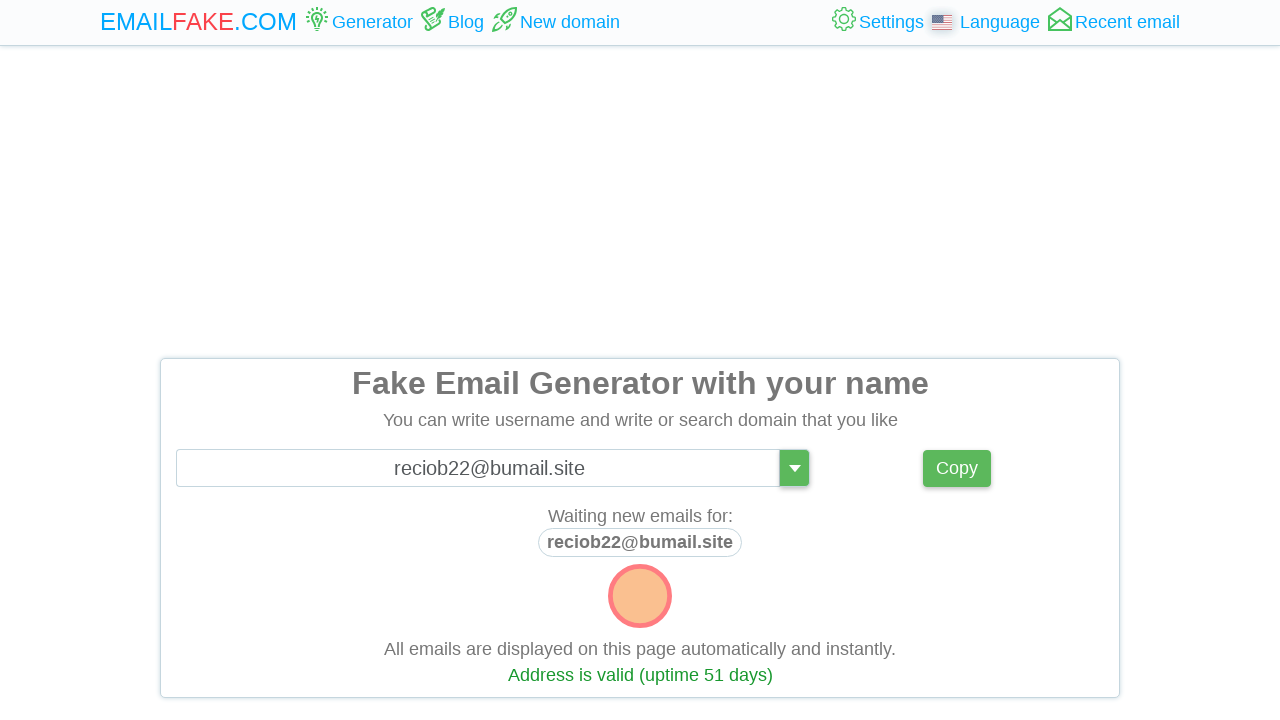

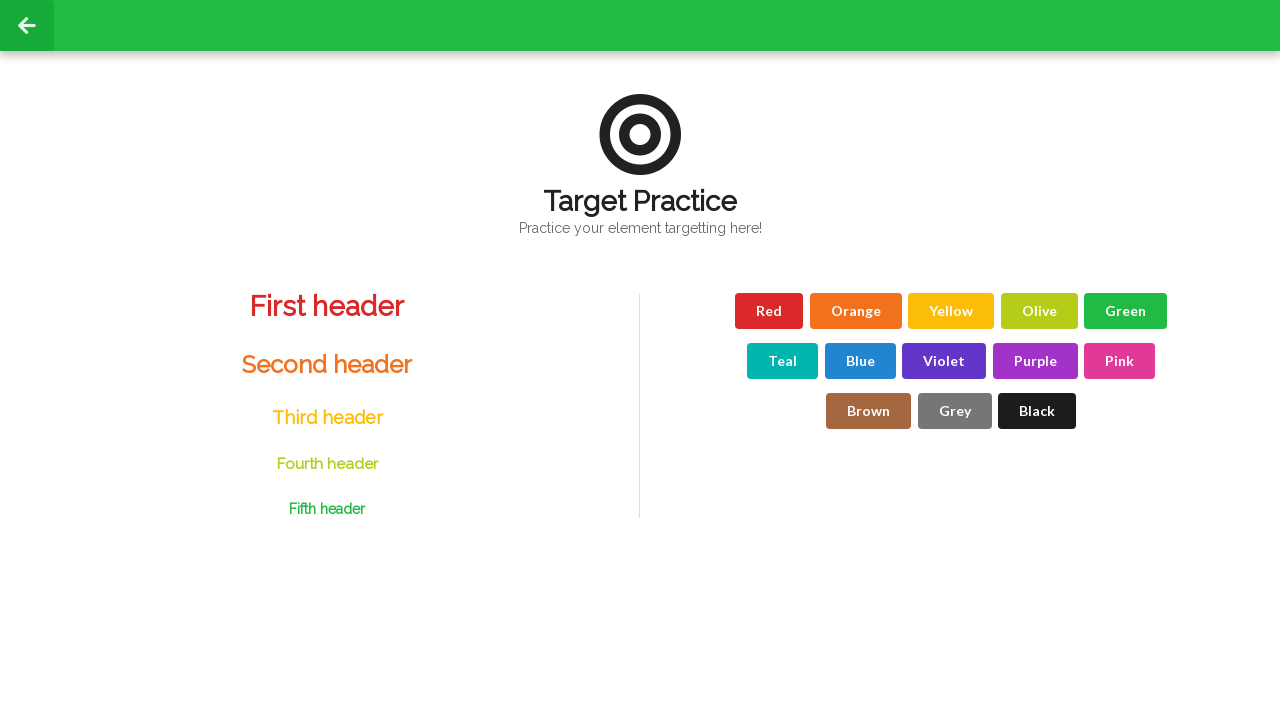